Tests JavaScript prompt alert functionality by clicking a button that triggers a prompt, entering text into the prompt, and accepting it

Starting URL: https://demoqa.com/alerts

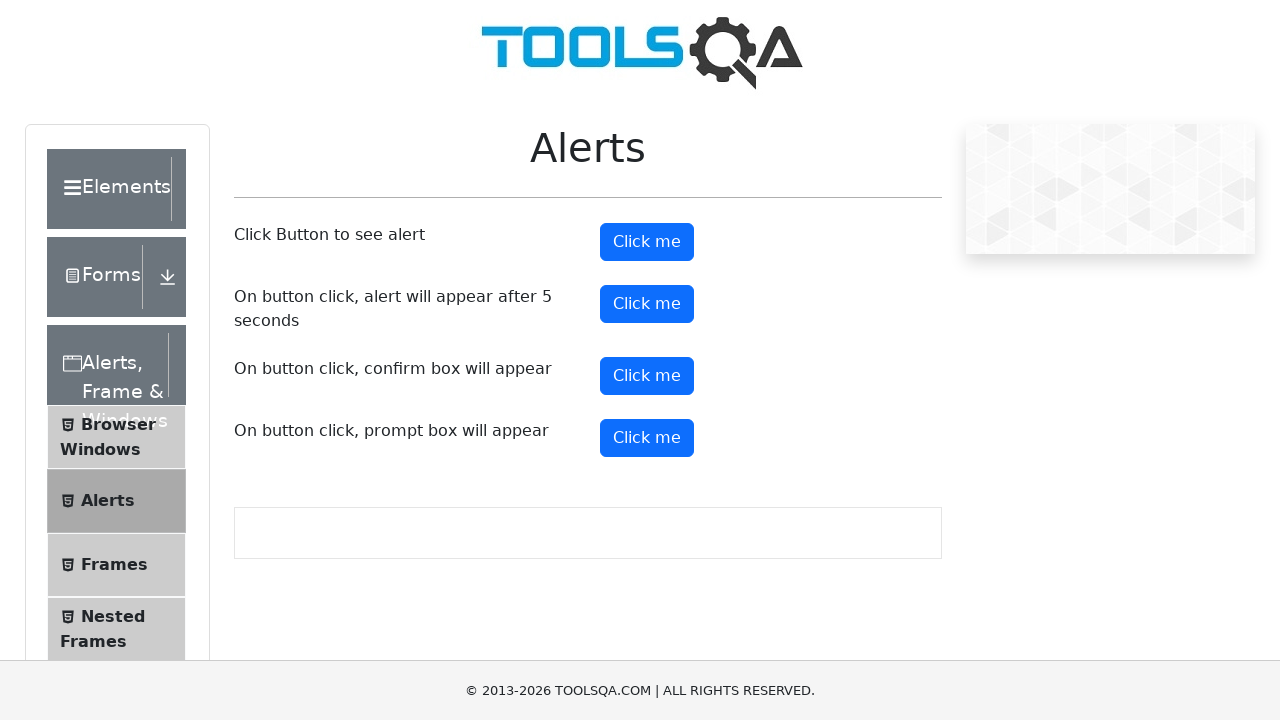

Set up dialog handler to accept prompt with 'test data'
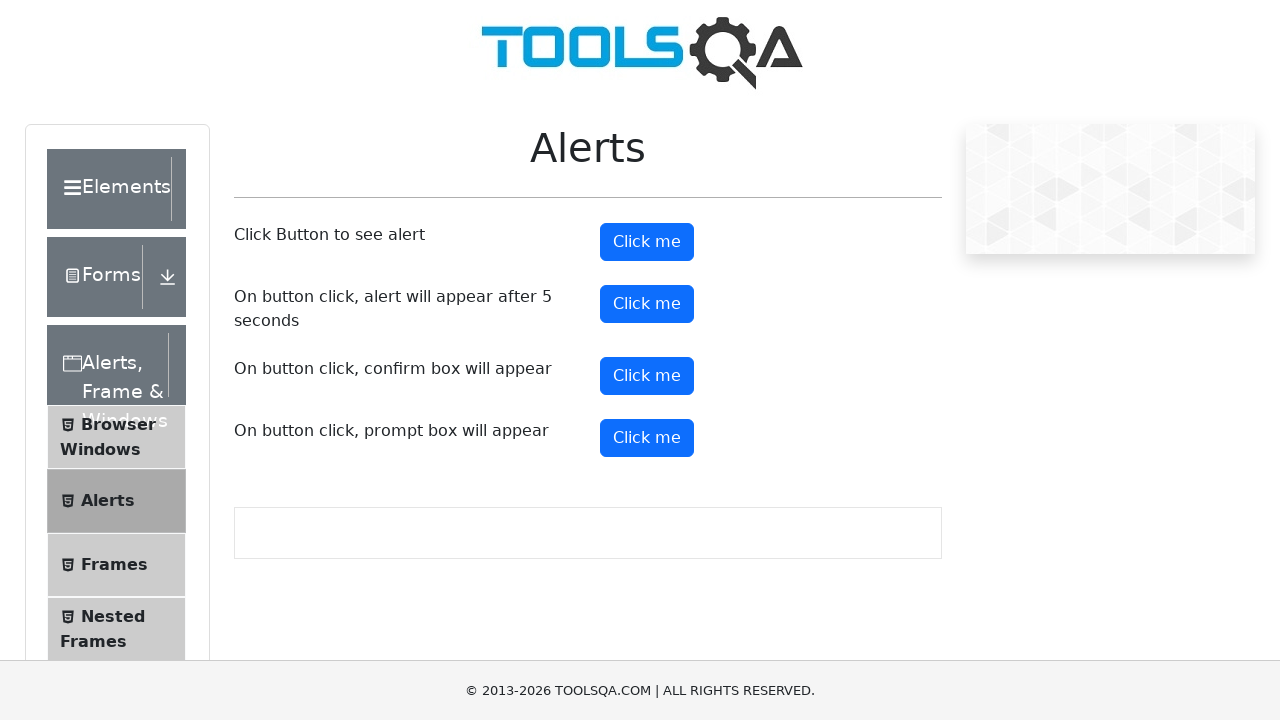

Clicked prompt button to trigger JavaScript prompt alert at (647, 438) on button#promtButton
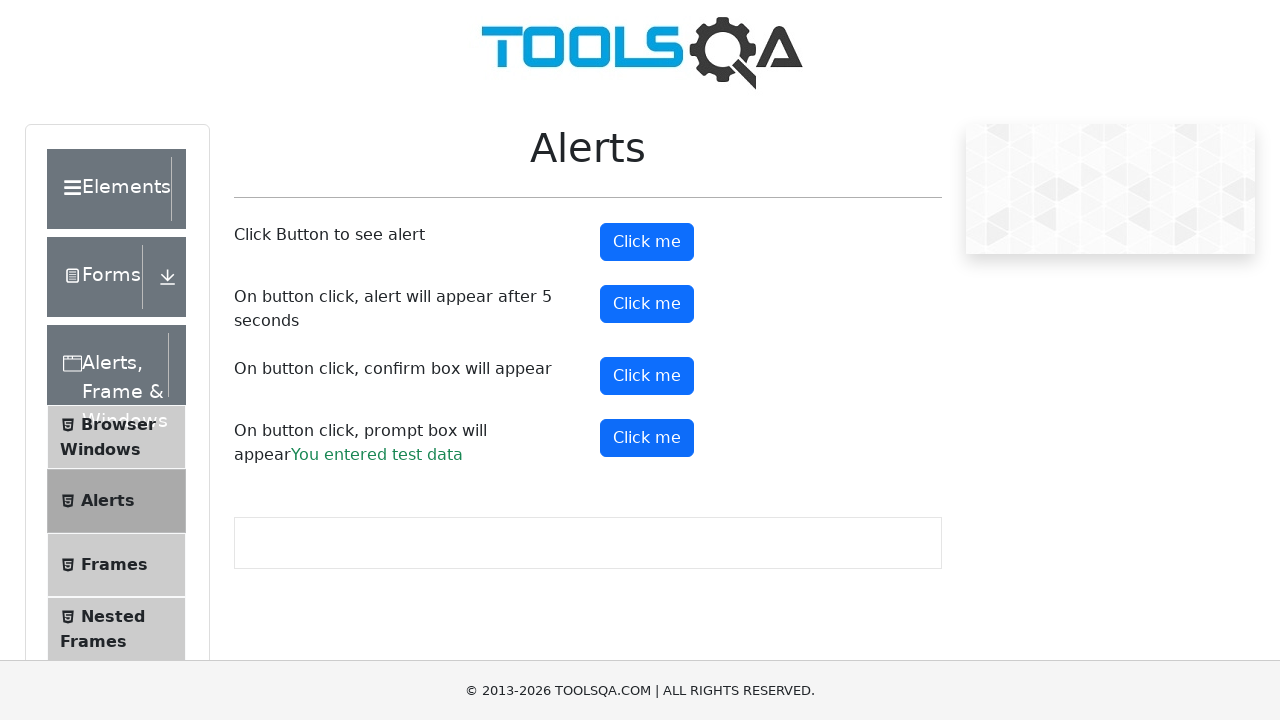

Waited for prompt dialog to be processed
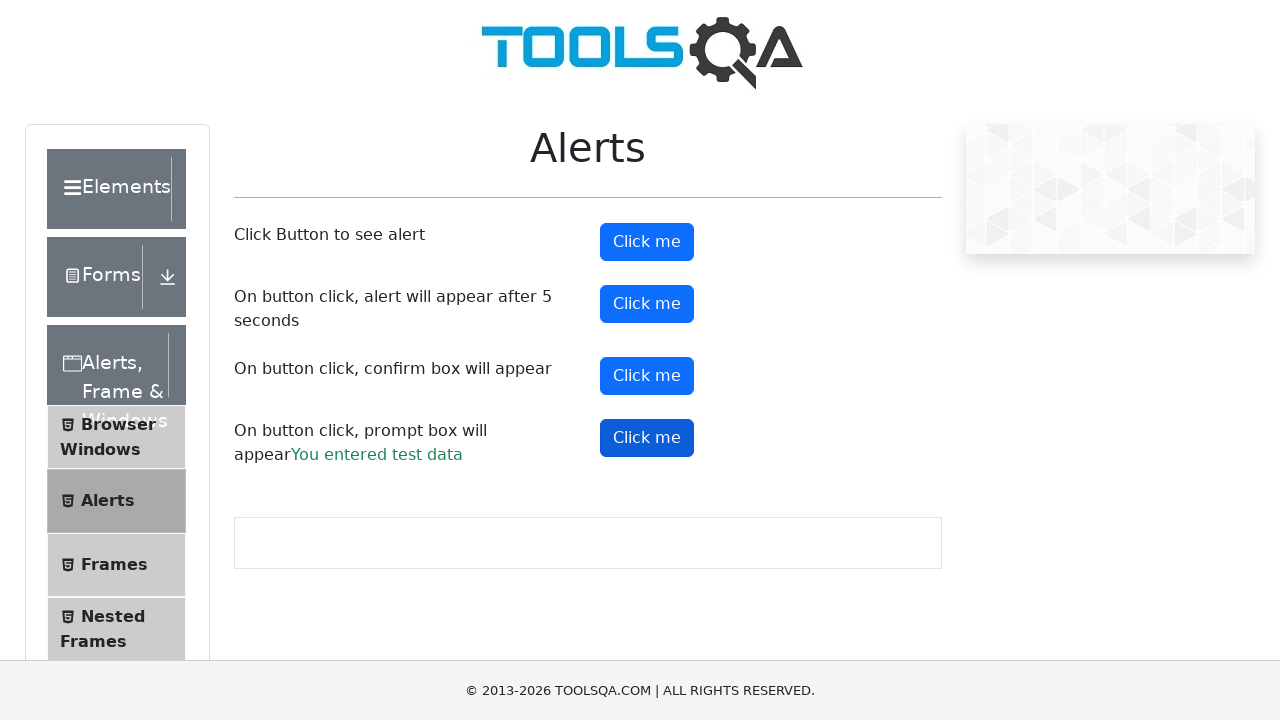

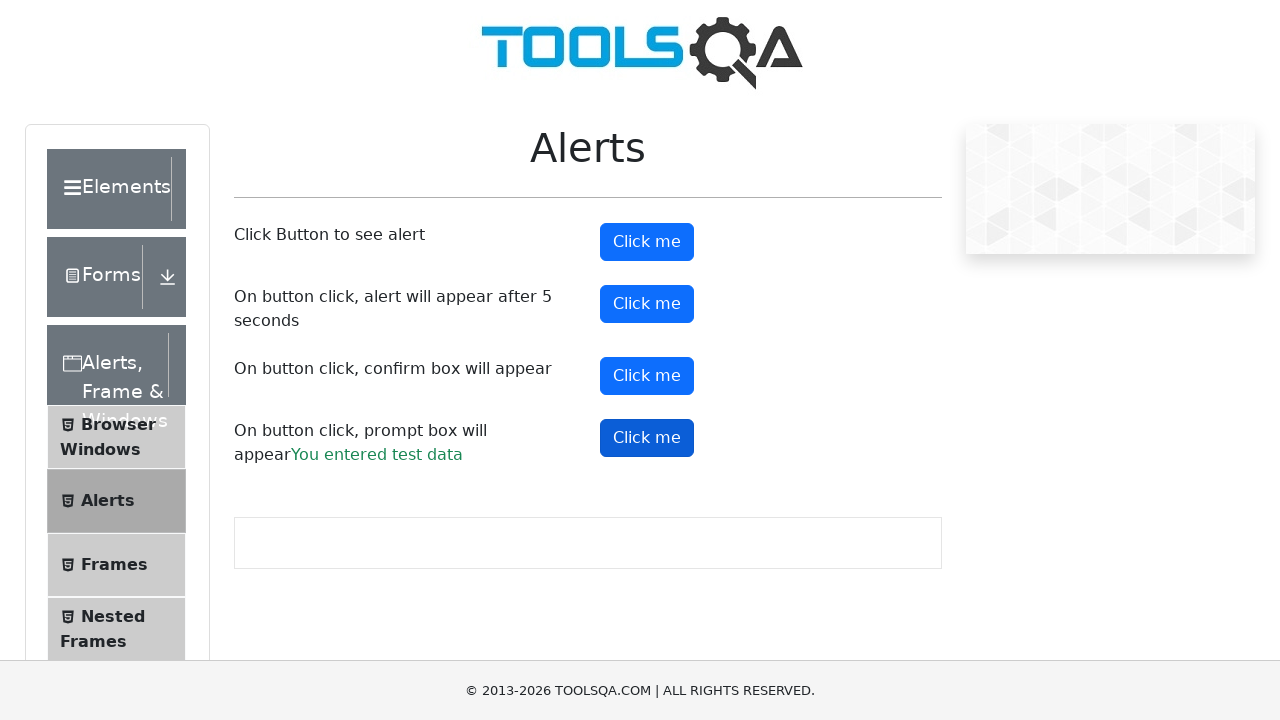